Navigates to an automation practice page and scrolls down the page

Starting URL: https://rahulshettyacademy.com/AutomationPractice/

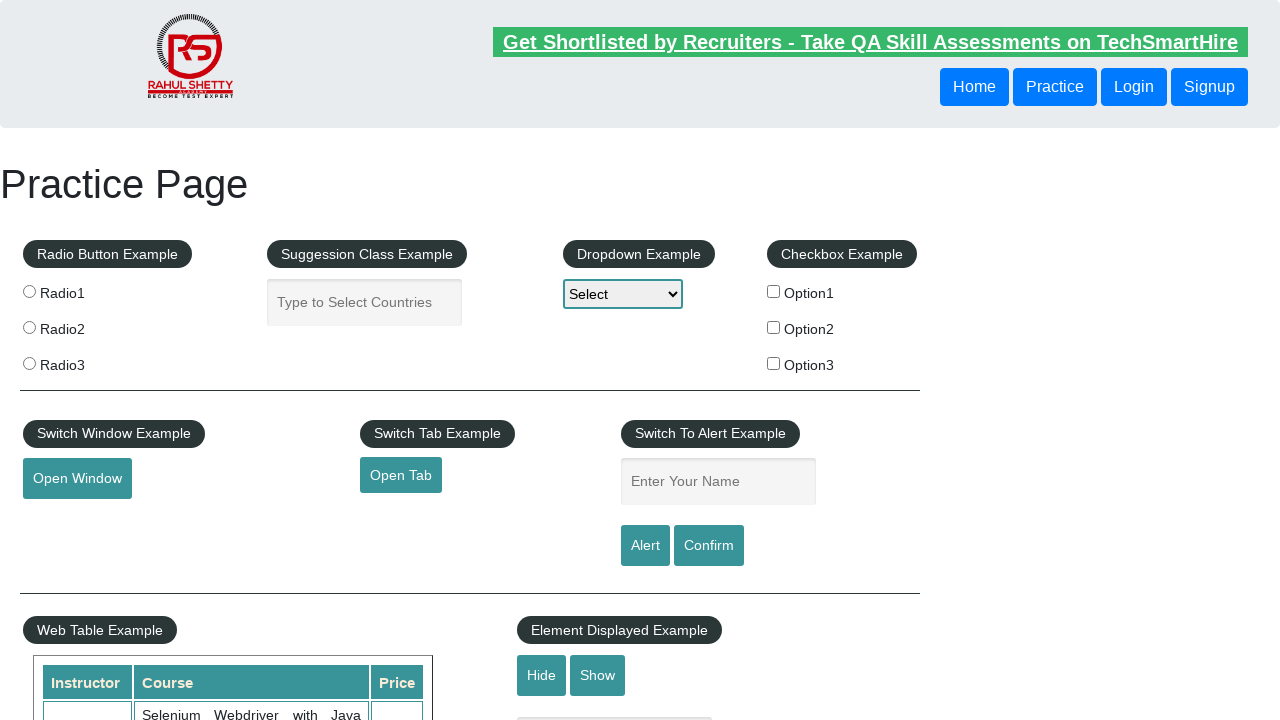

Scrolled down the page by 900 pixels
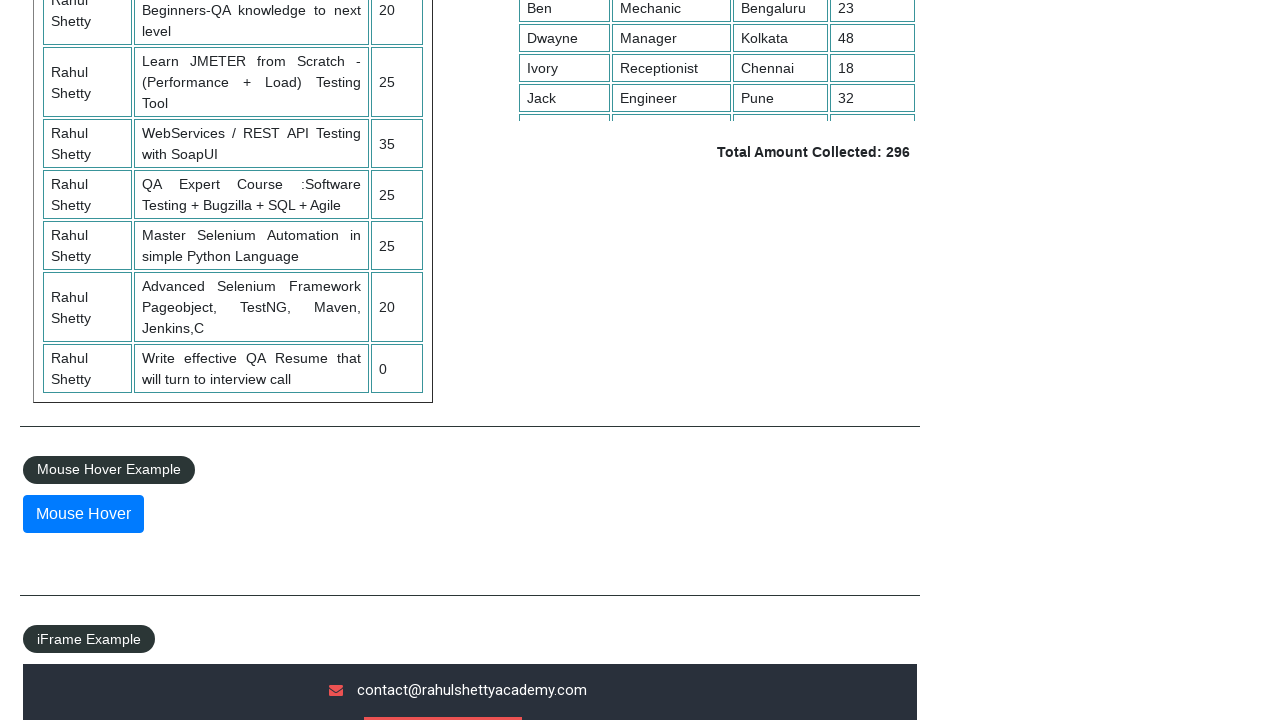

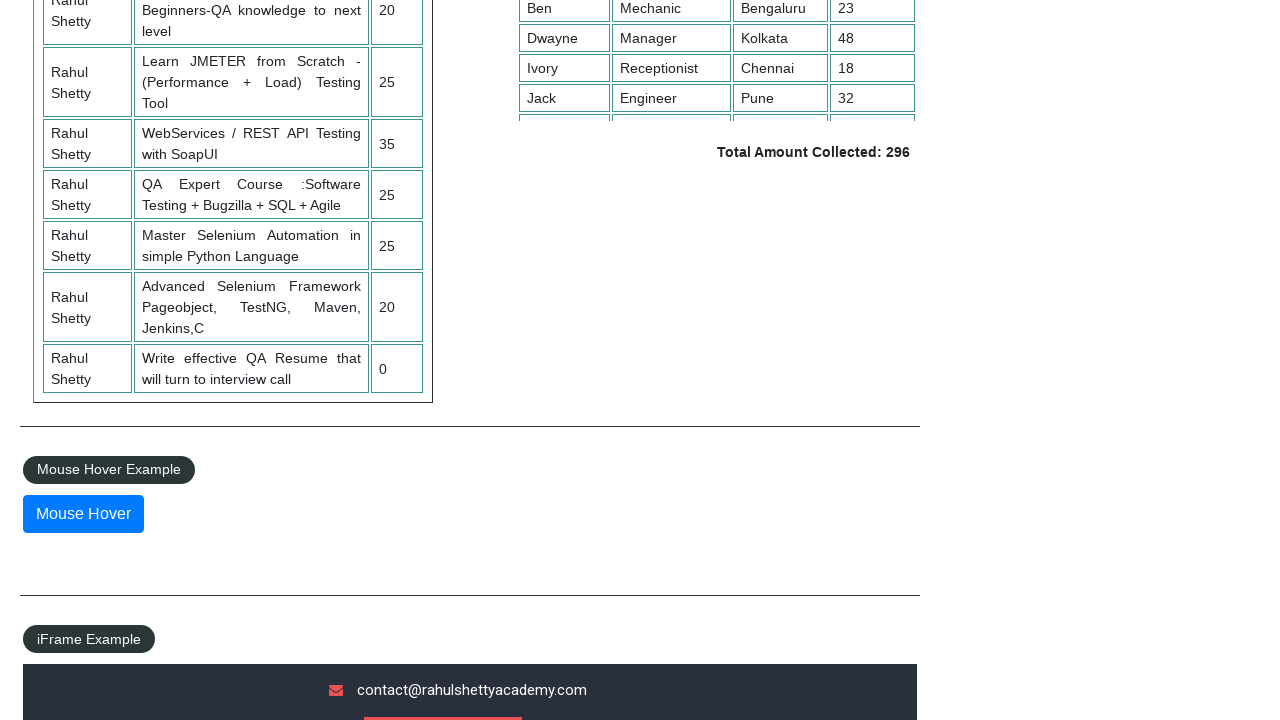